Tests dropdown selection functionality on a demo site by selecting colors using different selection methods (by index, by value, and by visible text) and validating each selection.

Starting URL: https://demoqa.com/select-menu

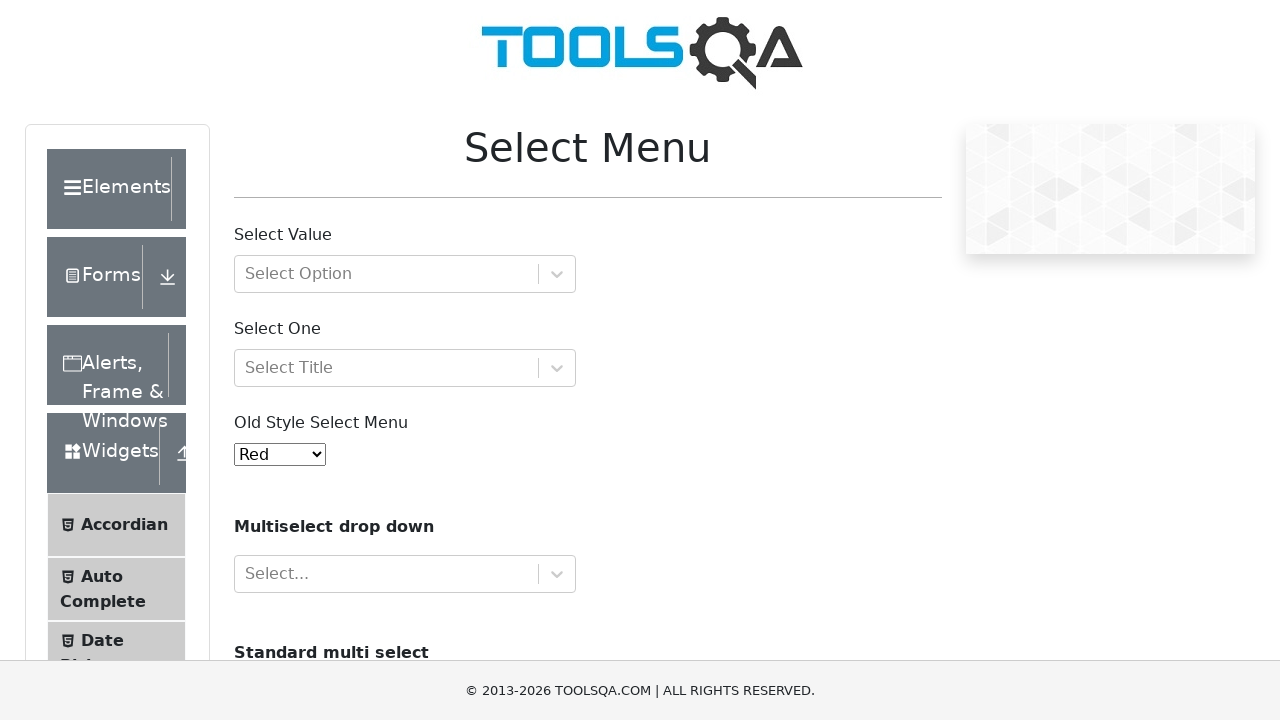

Selected Yellow color by index 3 from dropdown on select#oldSelectMenu
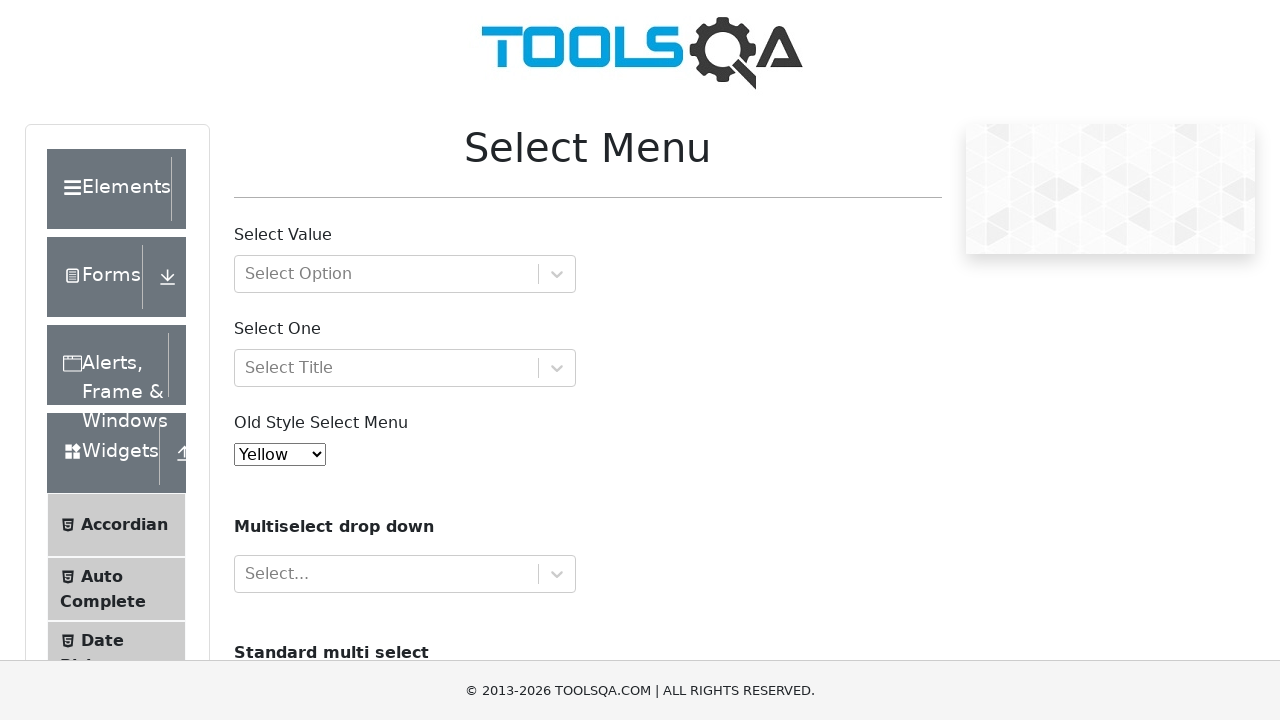

Retrieved selected value from dropdown
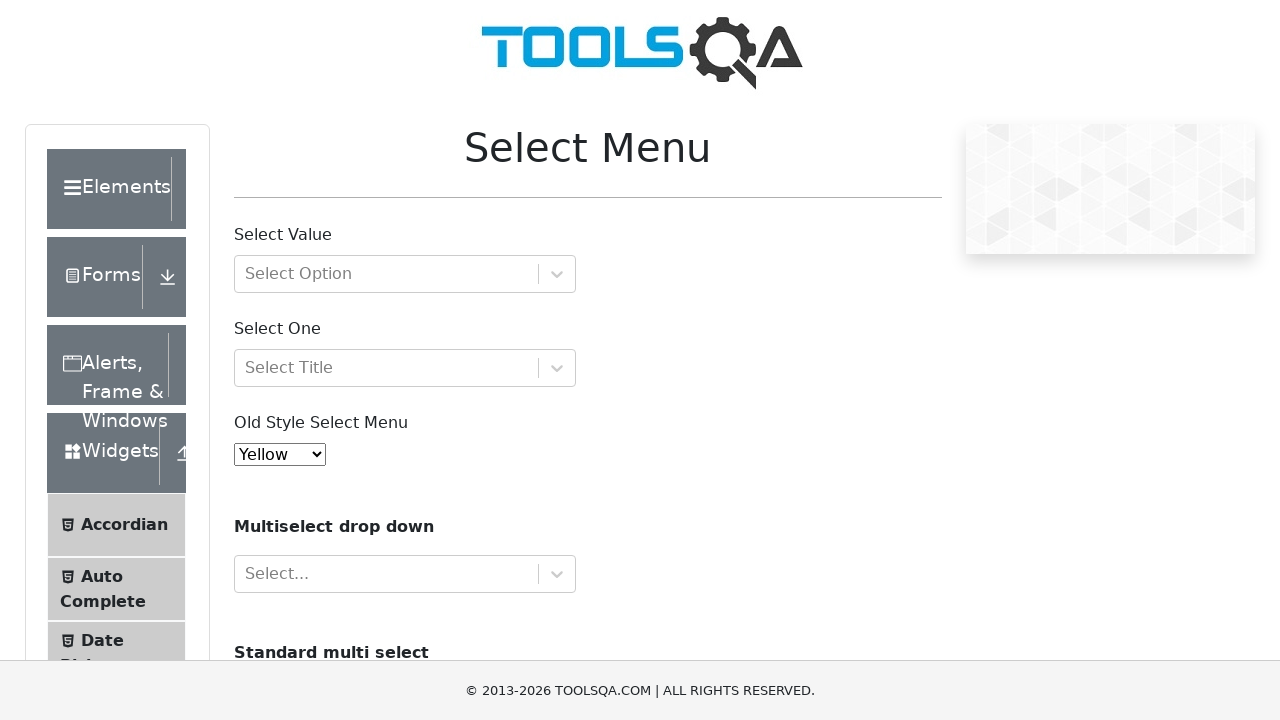

Validated that Yellow is selected
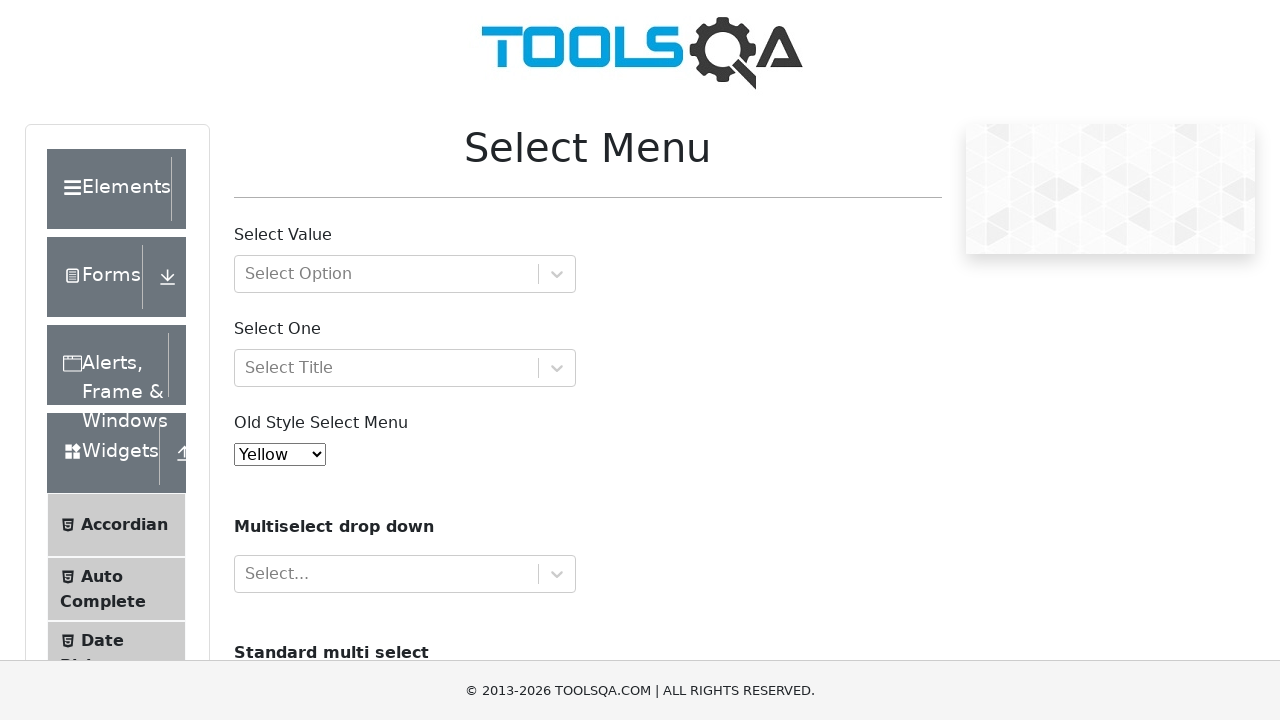

Selected Red color by value 'red' from dropdown on select#oldSelectMenu
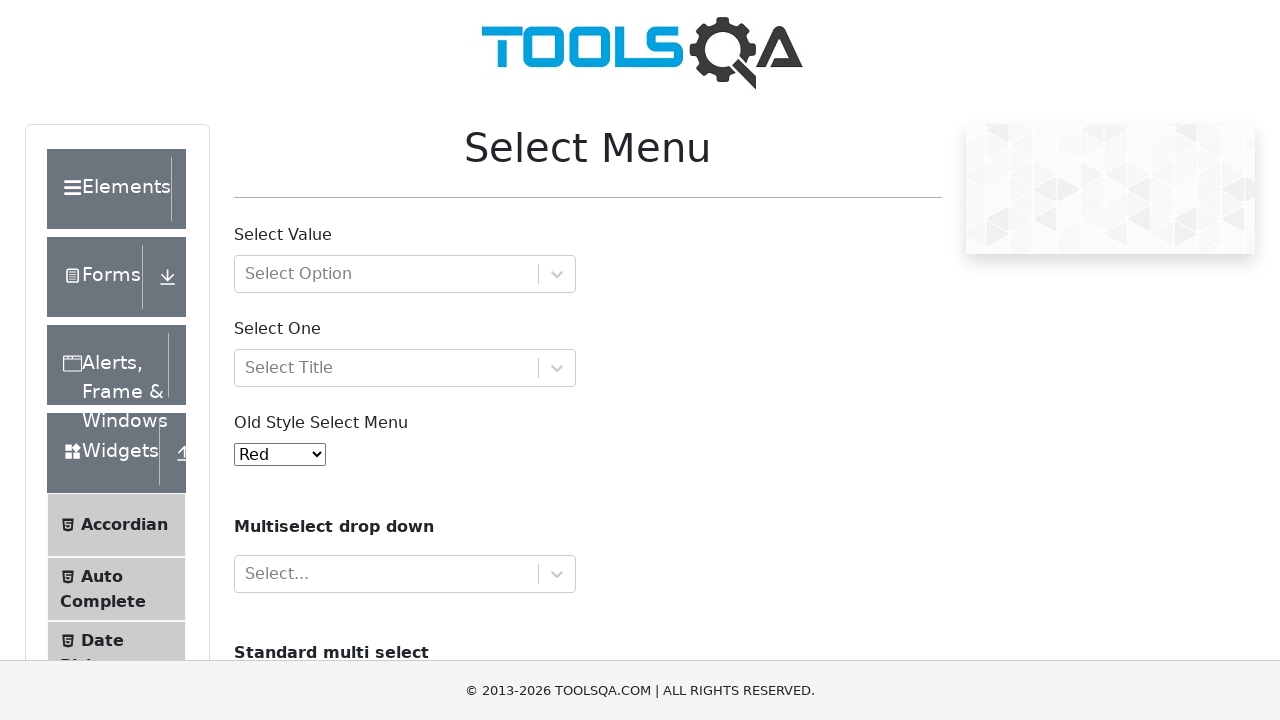

Retrieved selected value from dropdown
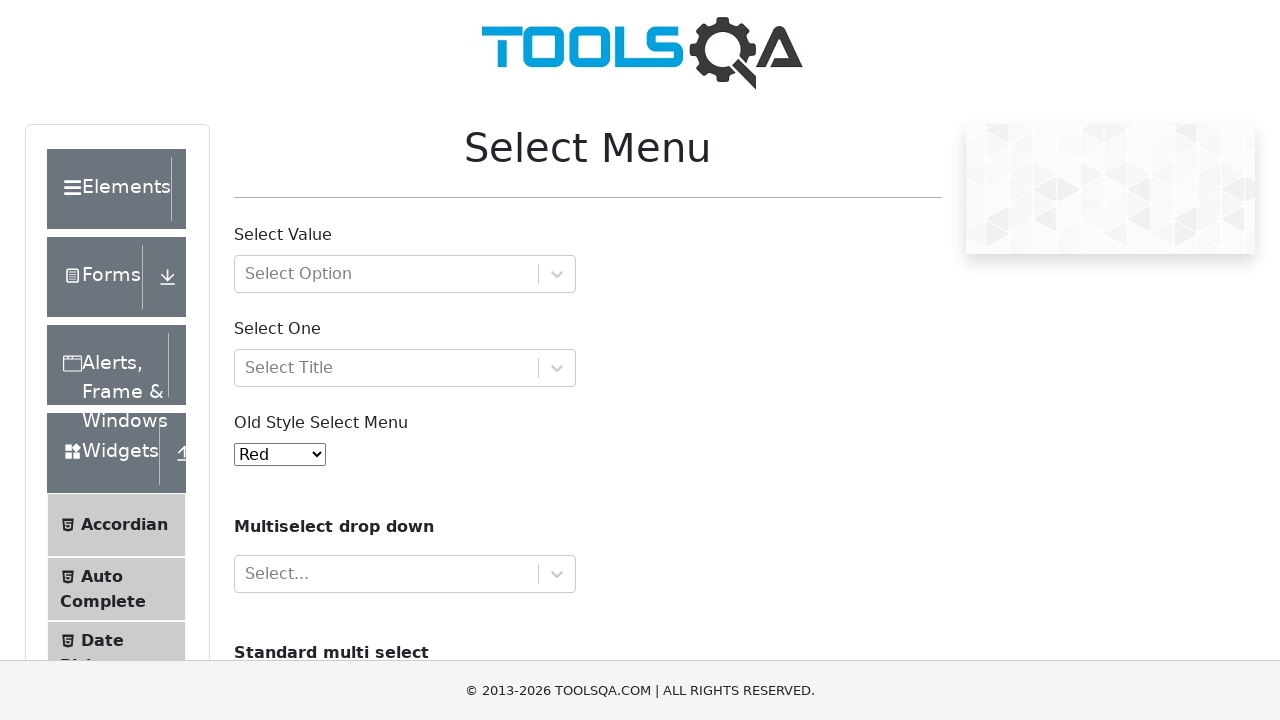

Validated that Red is selected
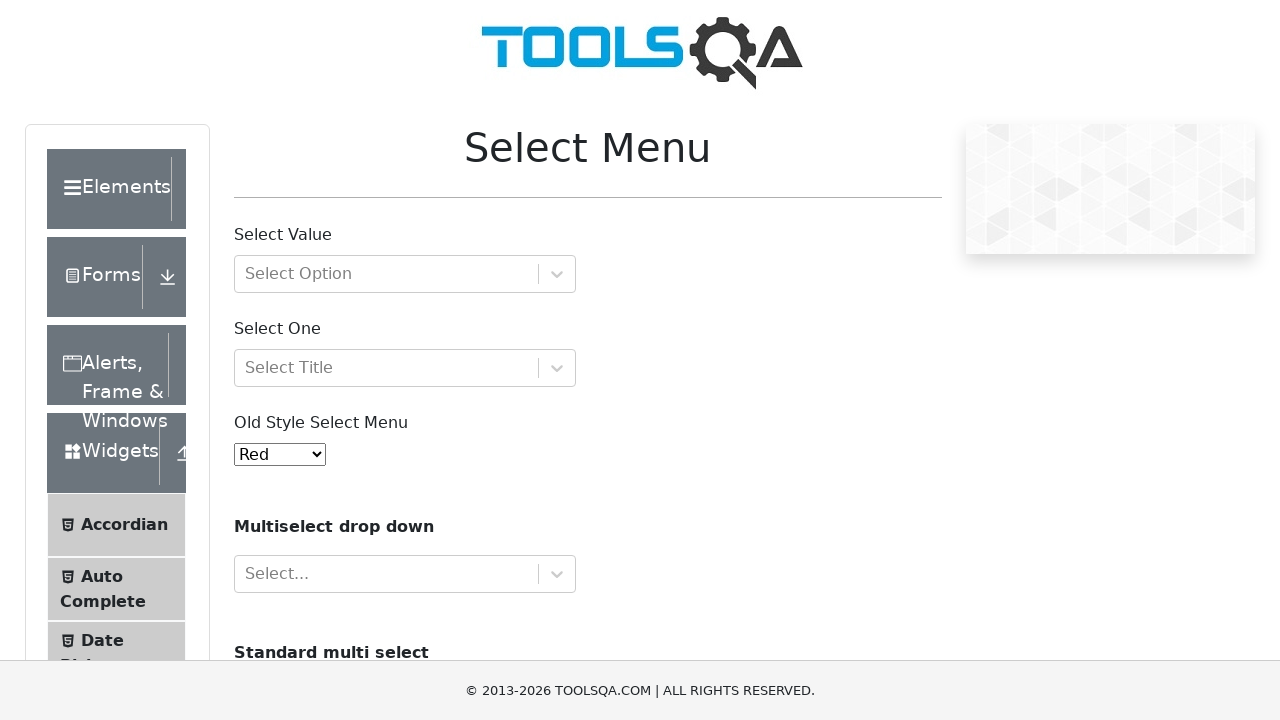

Selected White color by visible text label on select#oldSelectMenu
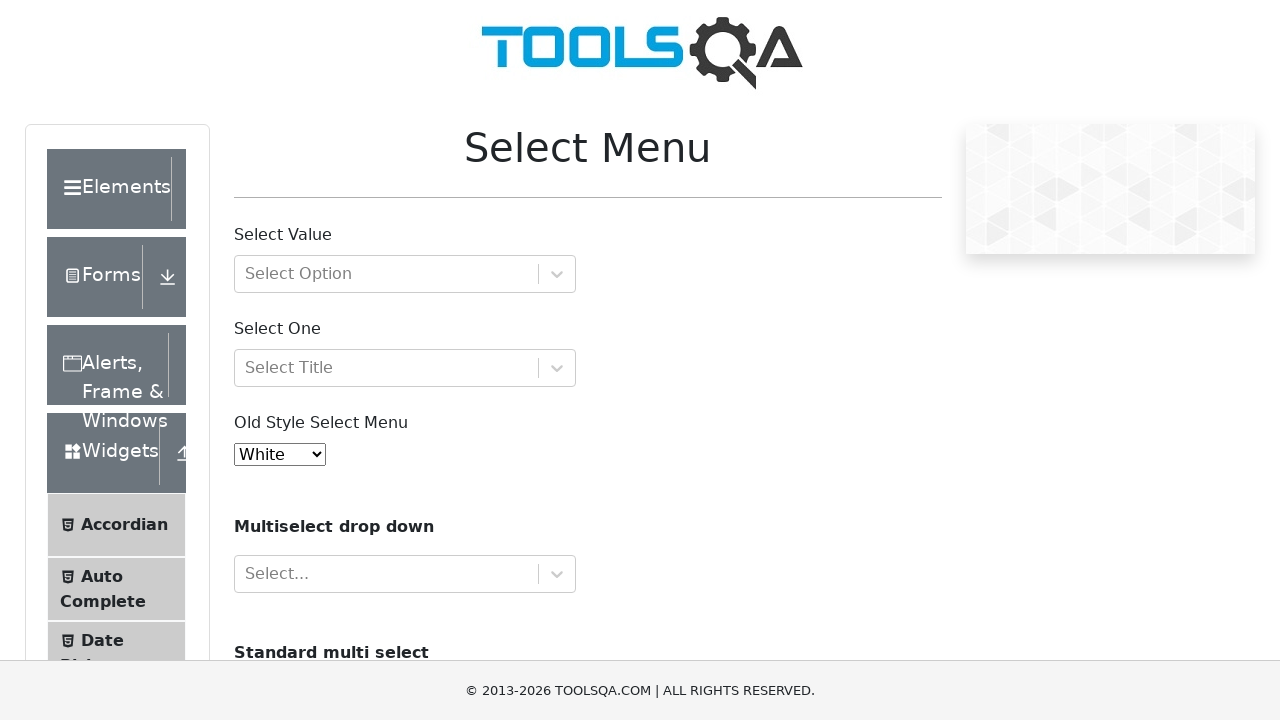

Retrieved selected value from dropdown
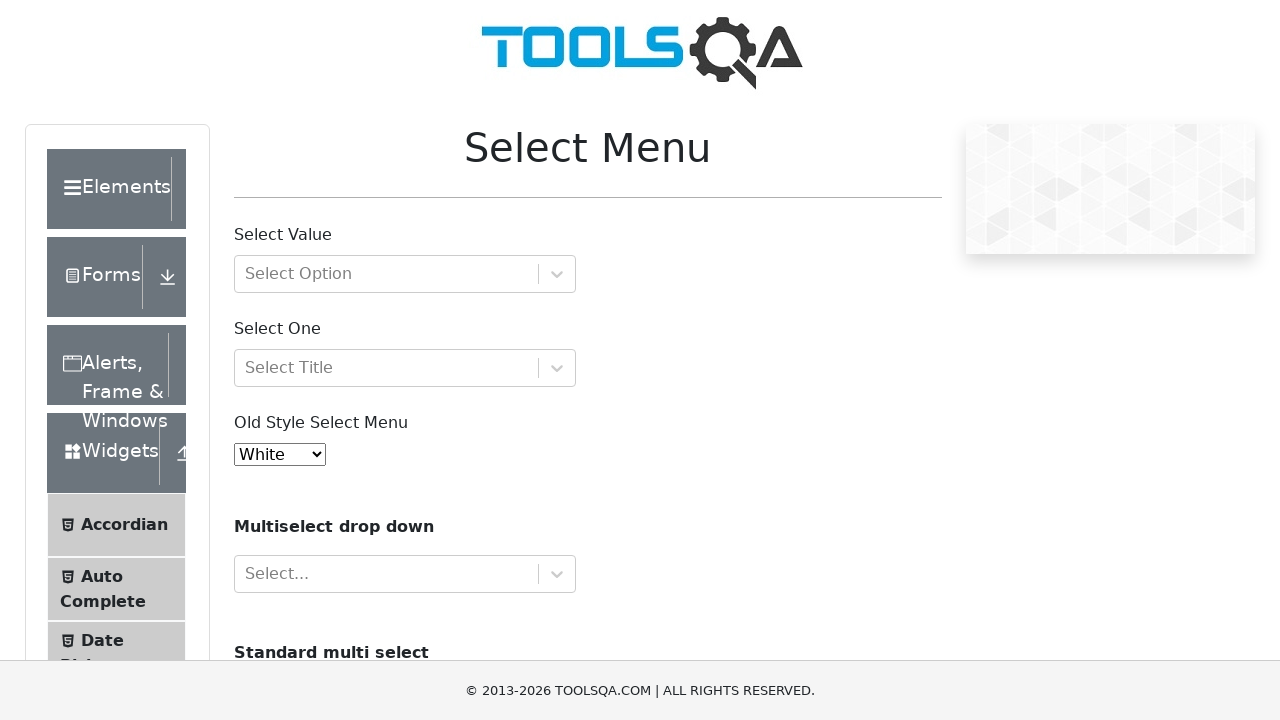

Validated that White is selected
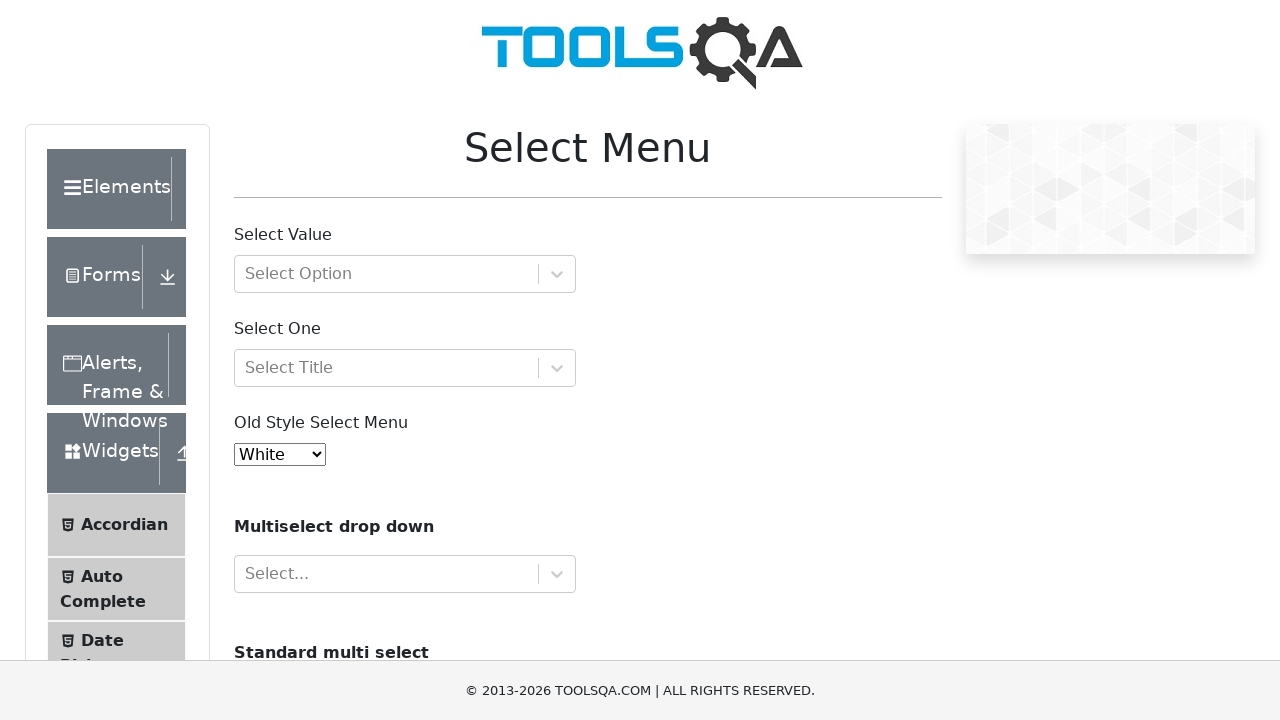

Selected Purple color by visible text label on select#oldSelectMenu
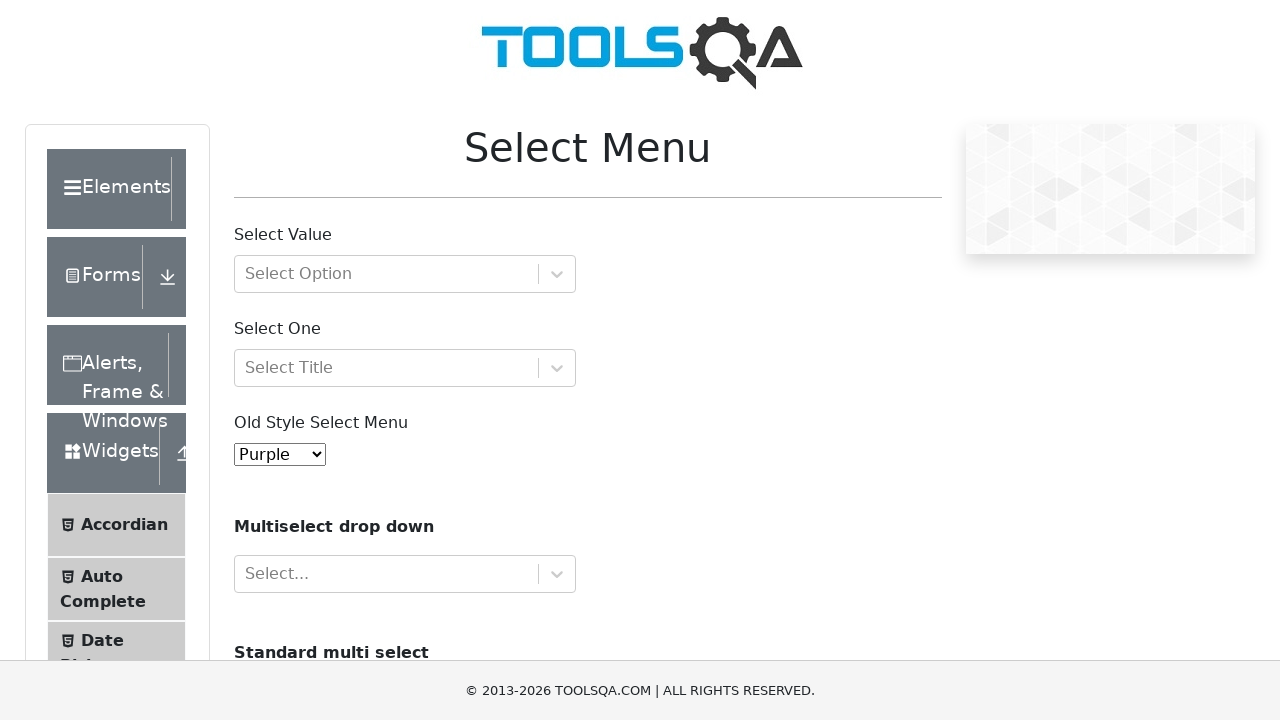

Retrieved selected value from dropdown
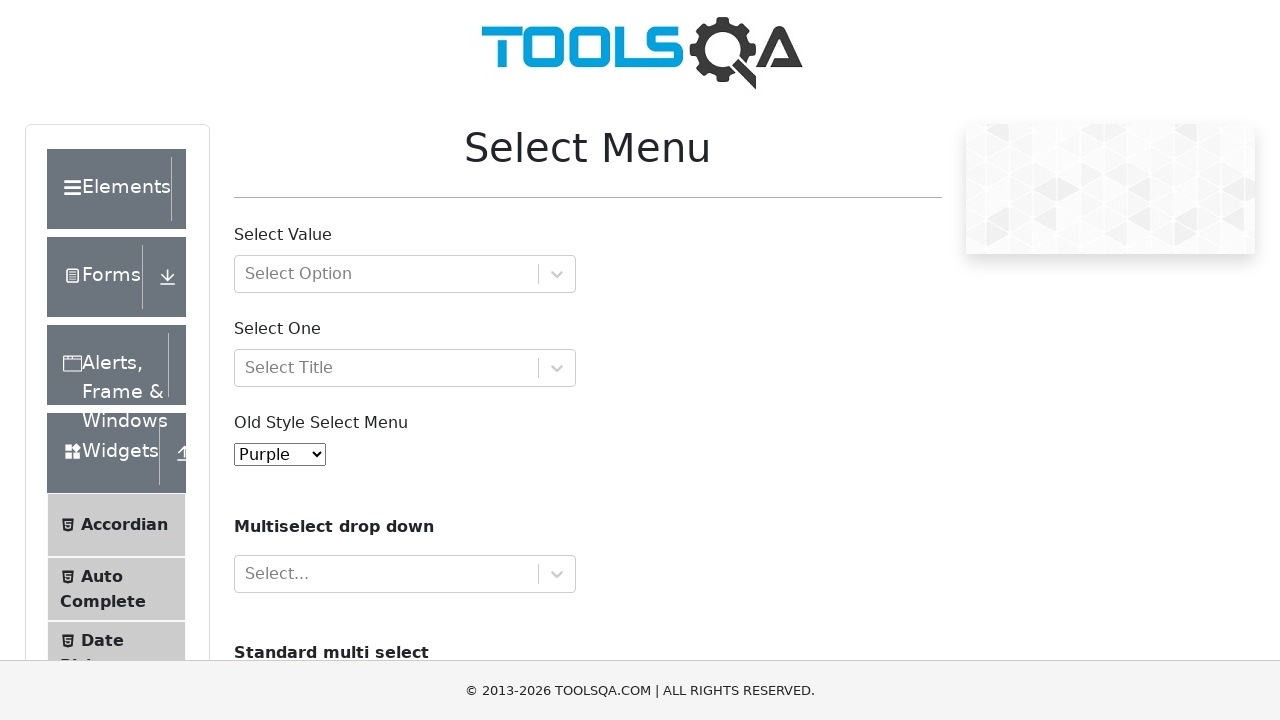

Validated that Purple is selected
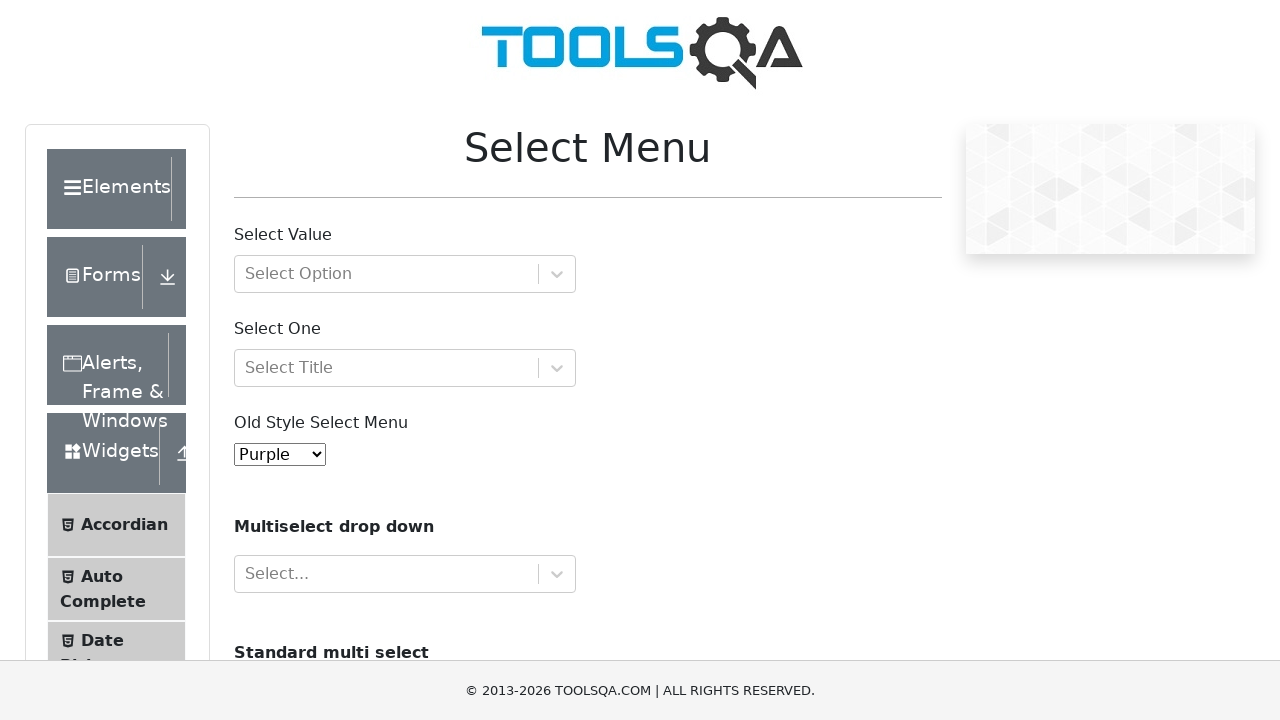

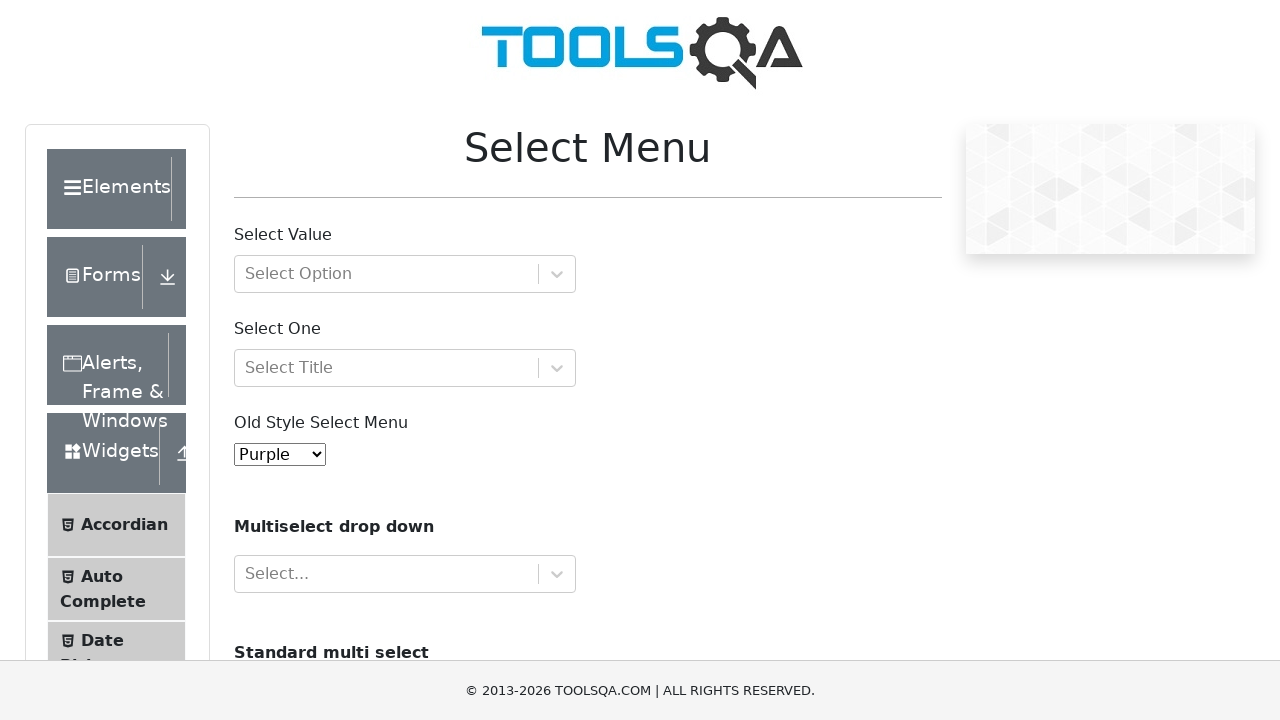